Tests basic form interactions on a Selenium practice page by clicking navigation links, filling text inputs, clearing fields, interacting with checkboxes, radio buttons, and dropdown selections.

Starting URL: https://testeroprogramowania.github.io/selenium/

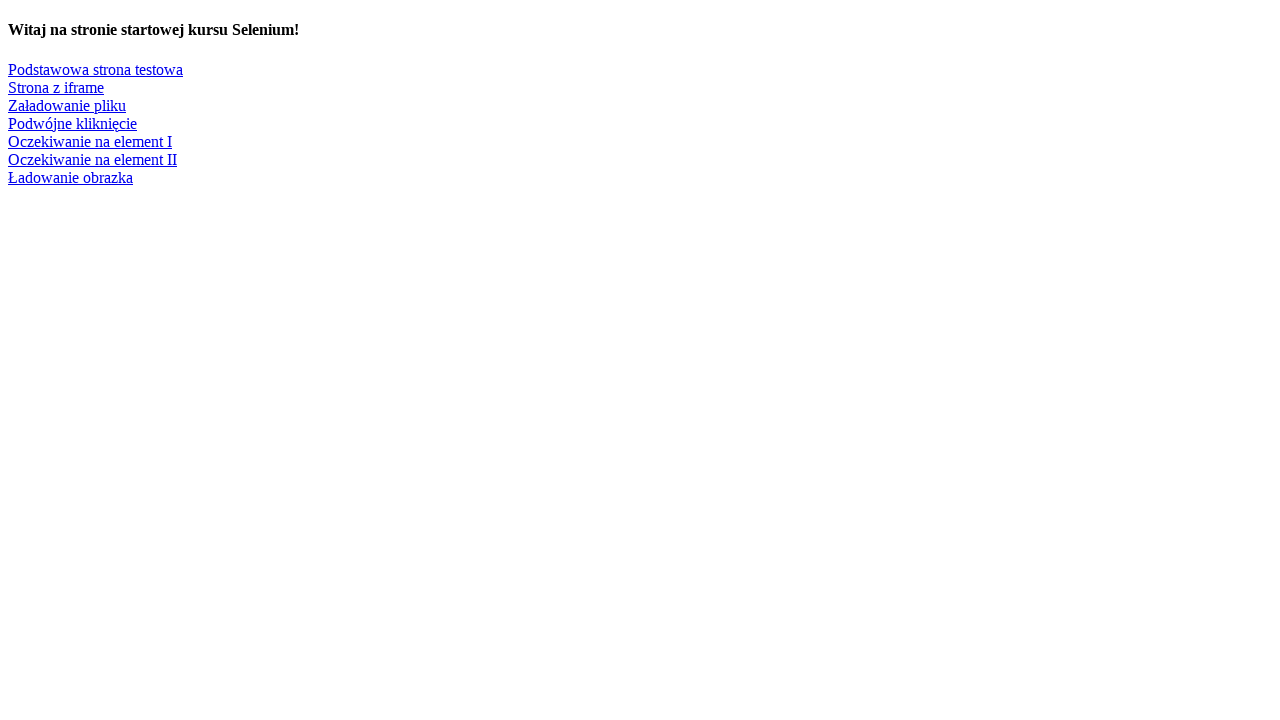

Clicked on the 'Basics' navigation link at (96, 69) on a[href='basics.html']
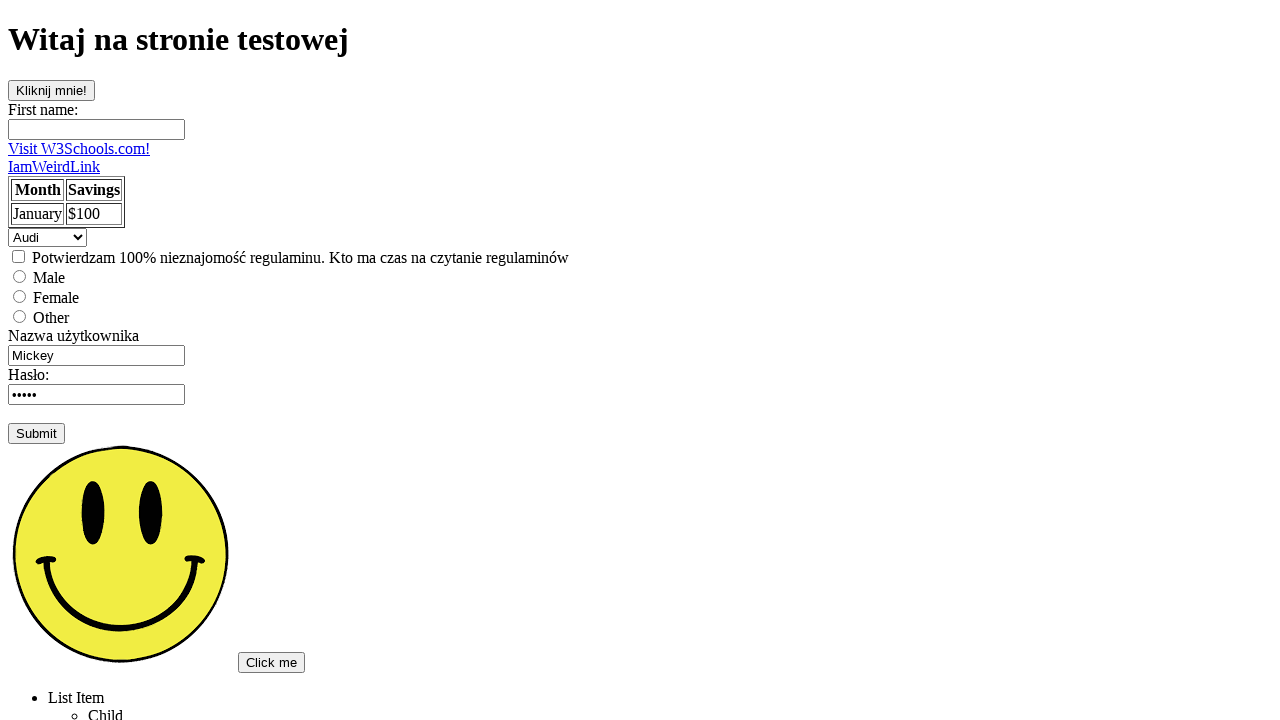

Basics page loaded with #clickOnMe element visible
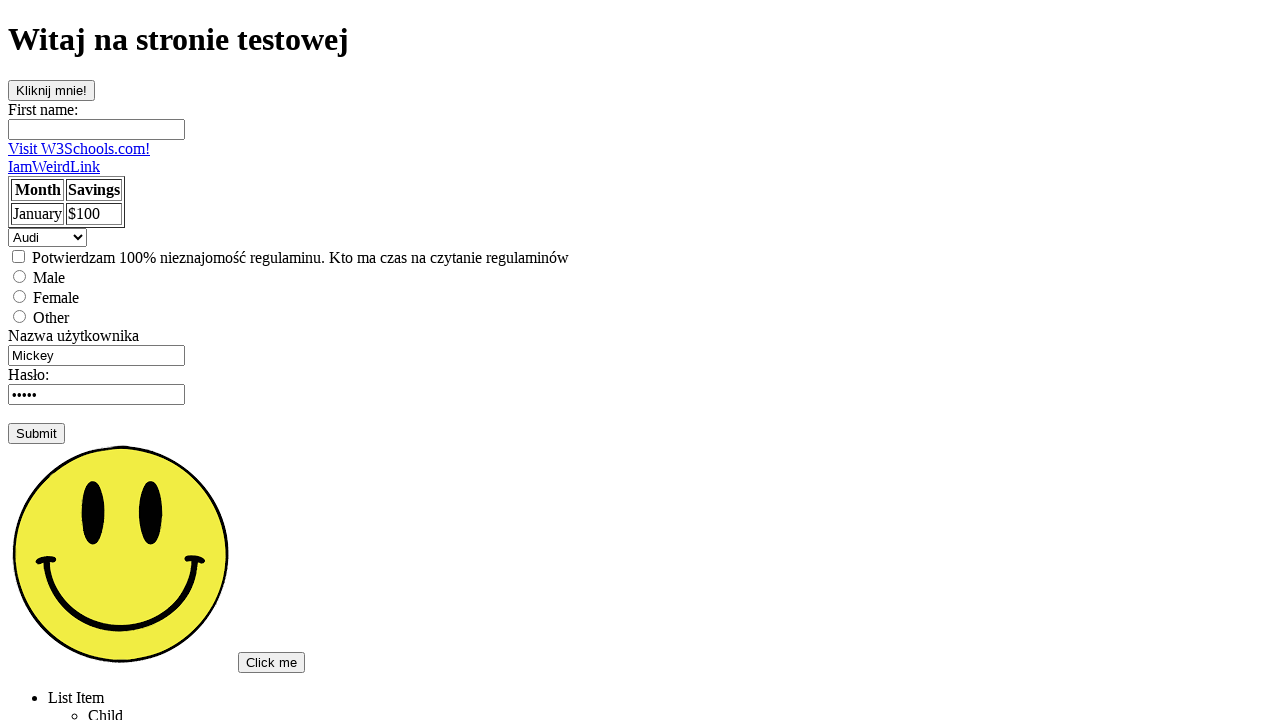

Filled first name field with 'ABC' on input#fname
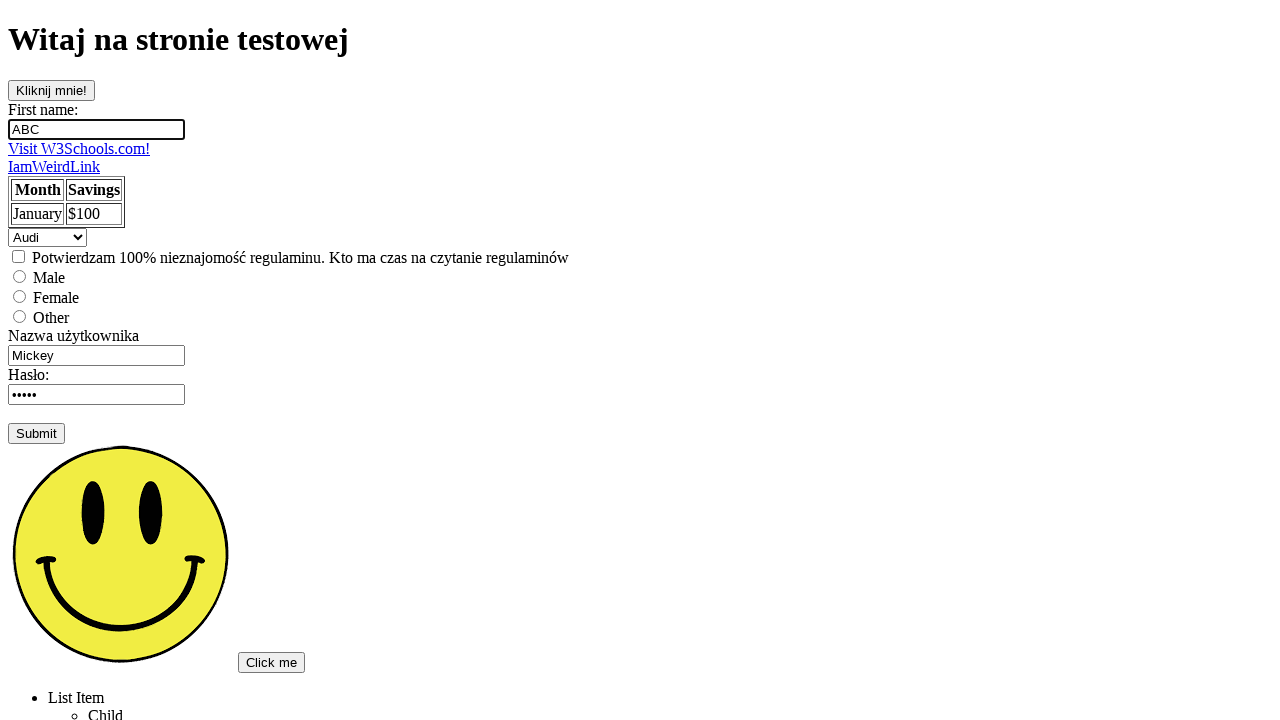

Cleared the first name field on input#fname
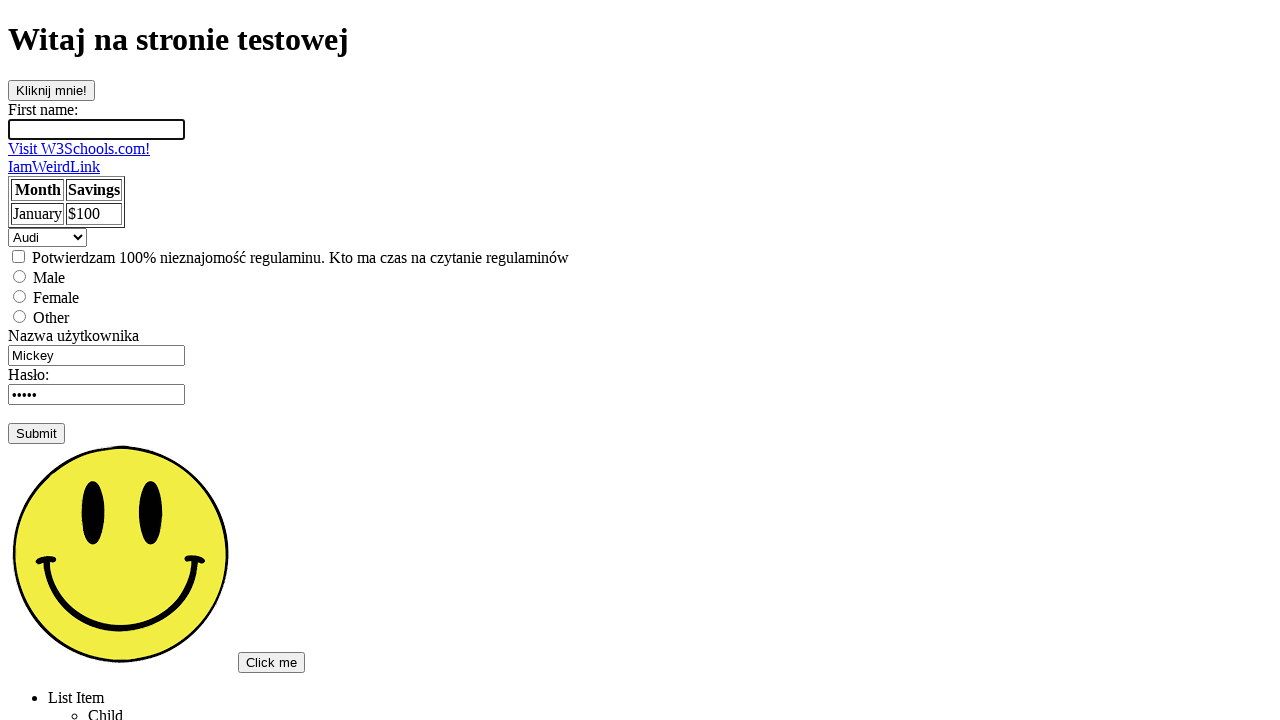

Cleared the username field on input[name='username']
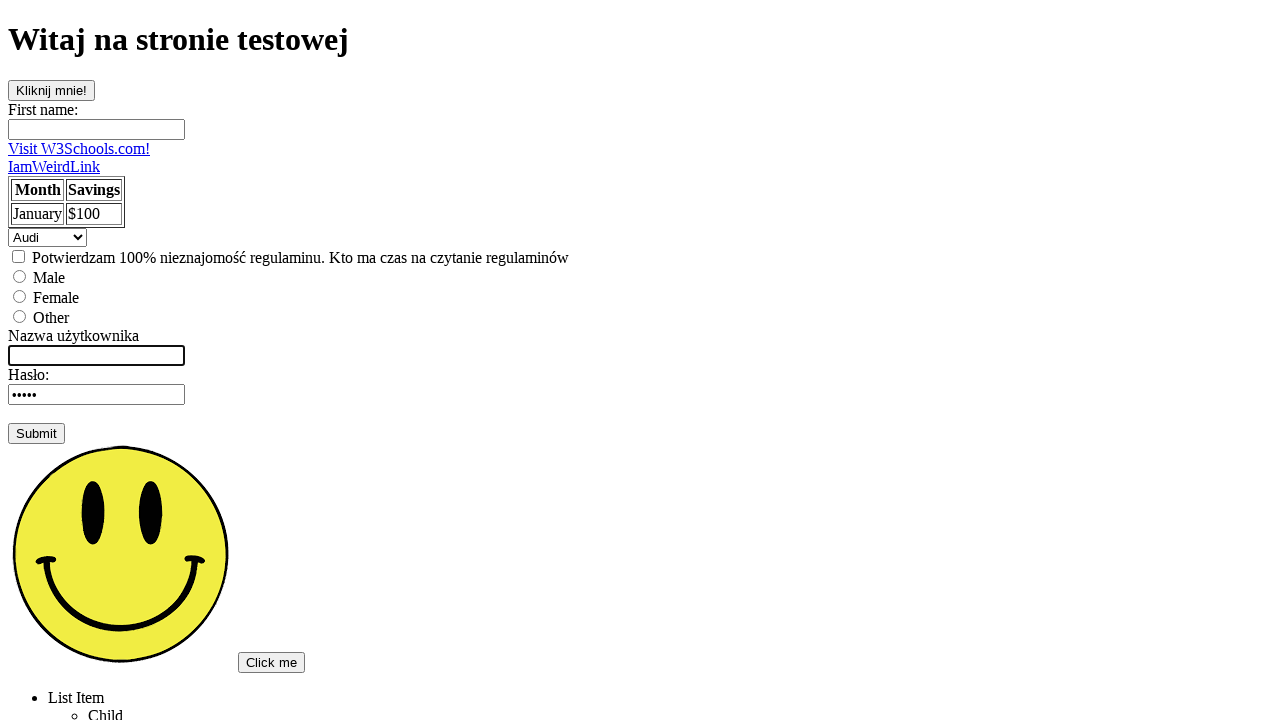

Filled username field with 'admin' on input[name='username']
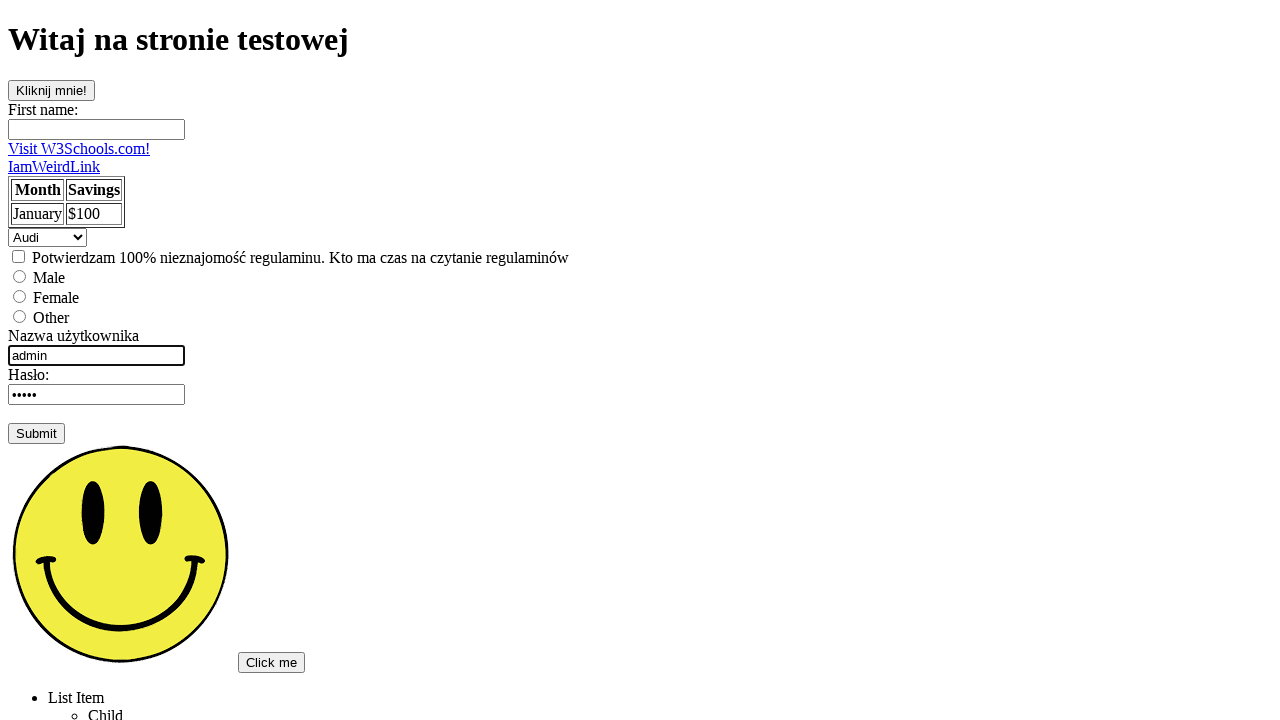

Pressed Tab to move to the next field on input[name='username']
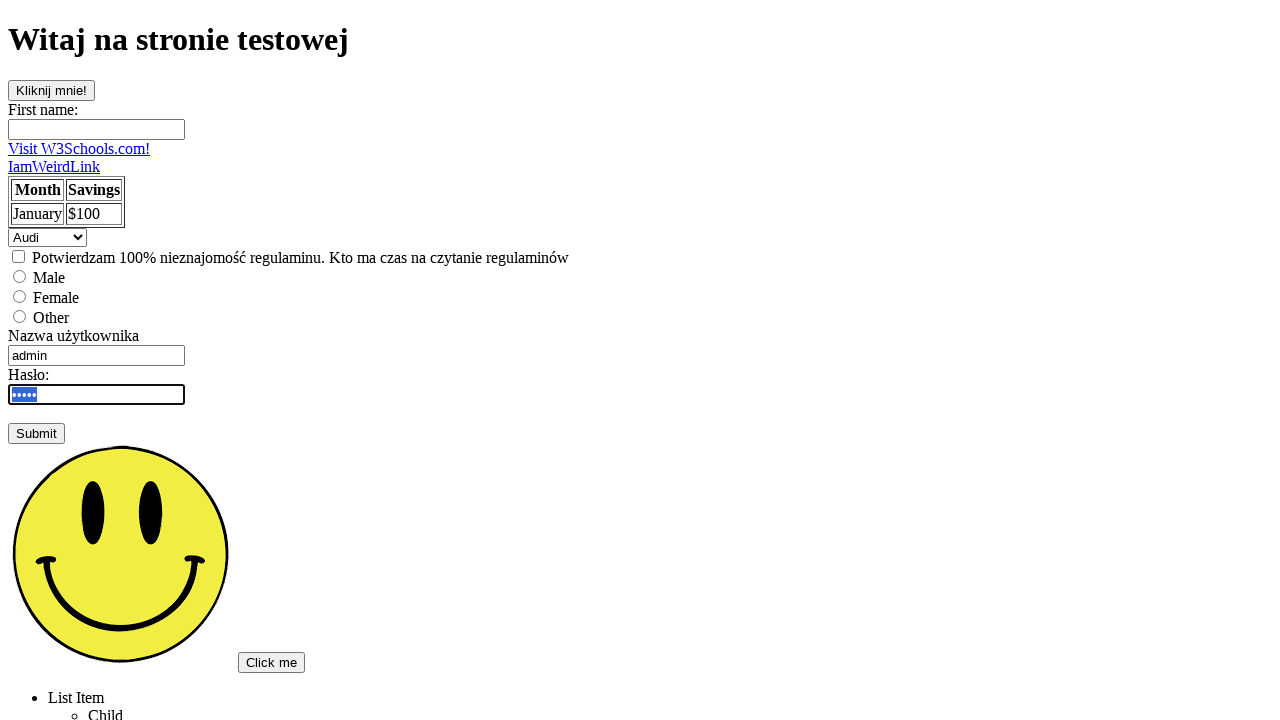

Cleared the password field on input[name='password']
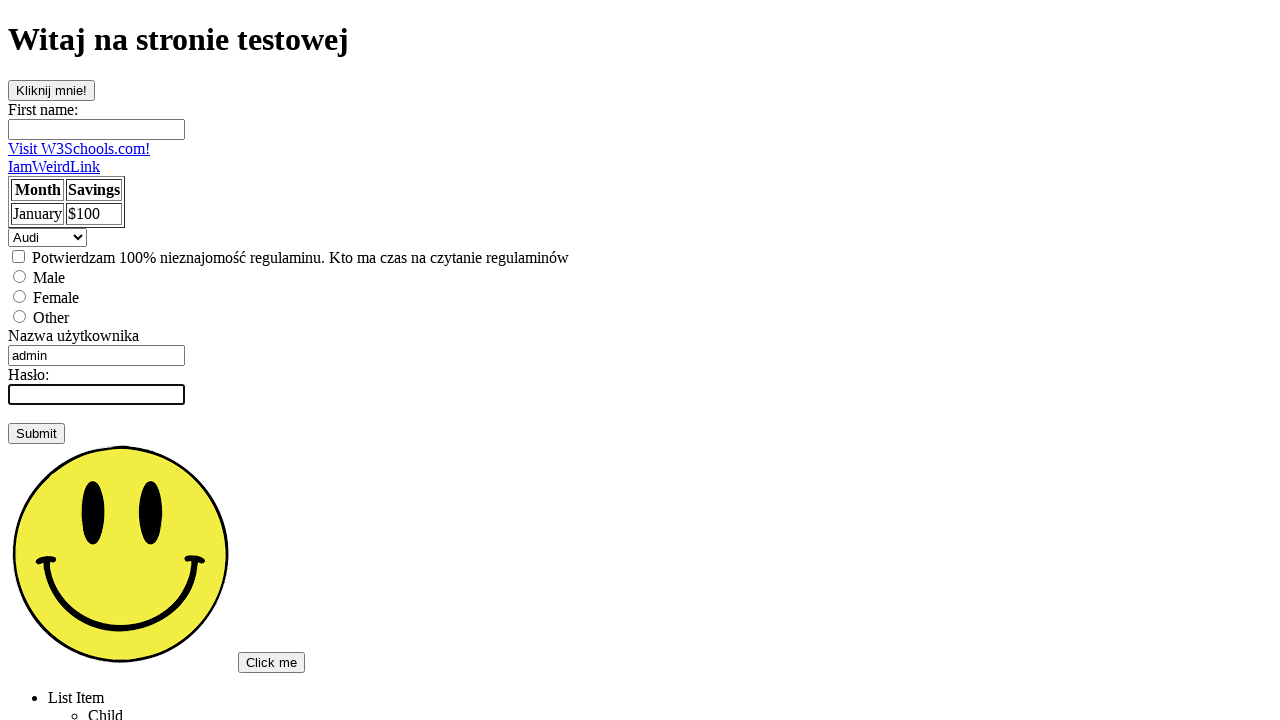

Filled password field with 'aaa' on input[name='password']
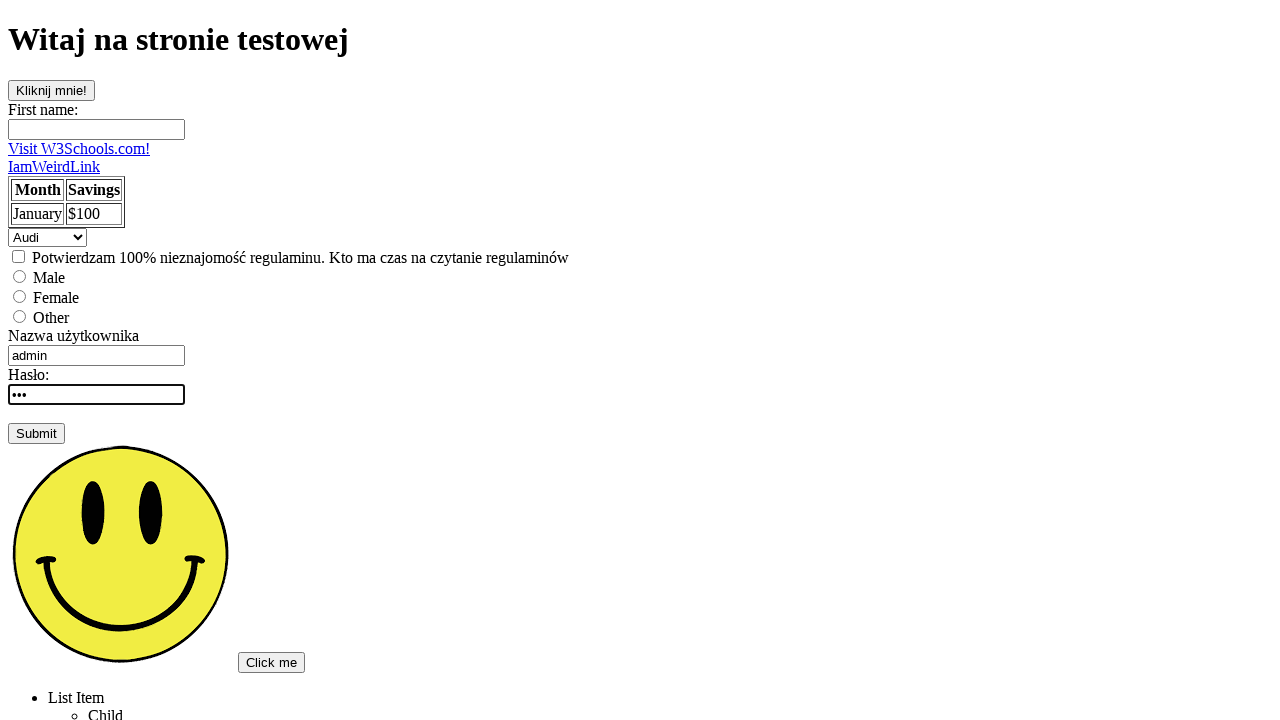

Clicked the checkbox at (18, 256) on input[type='checkbox']
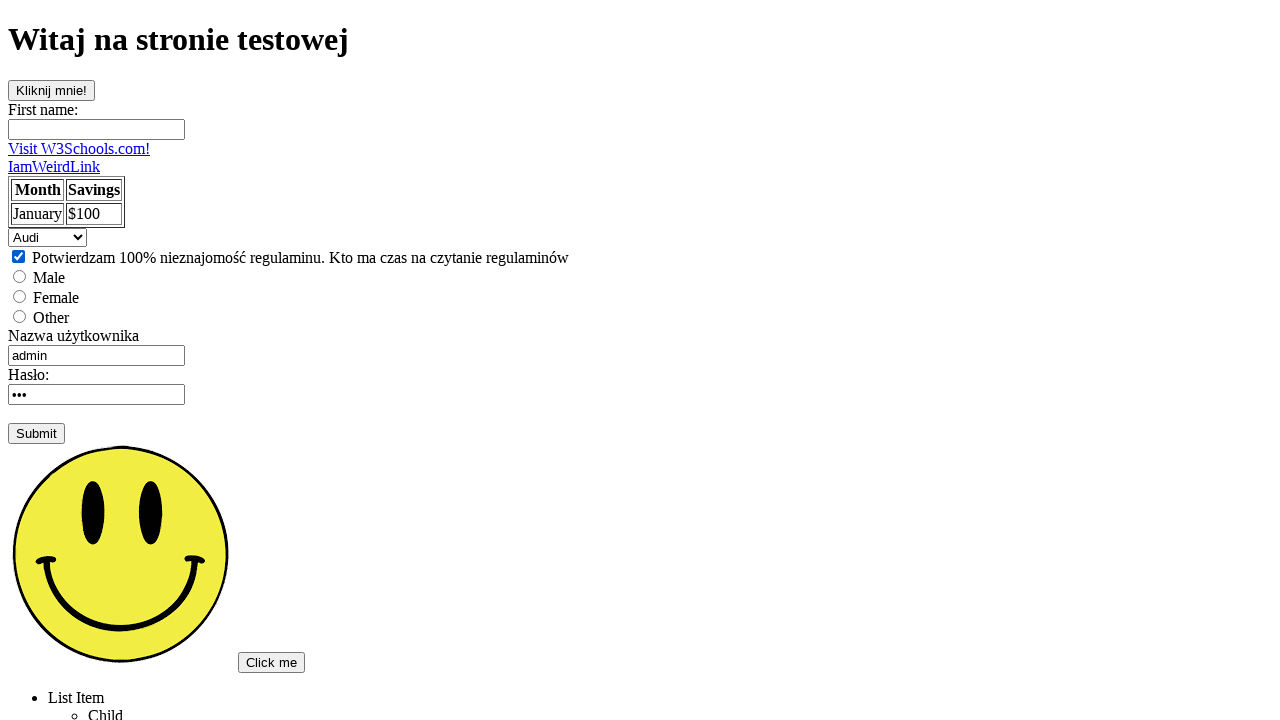

Selected the 'male' radio button at (20, 276) on input[value='male']
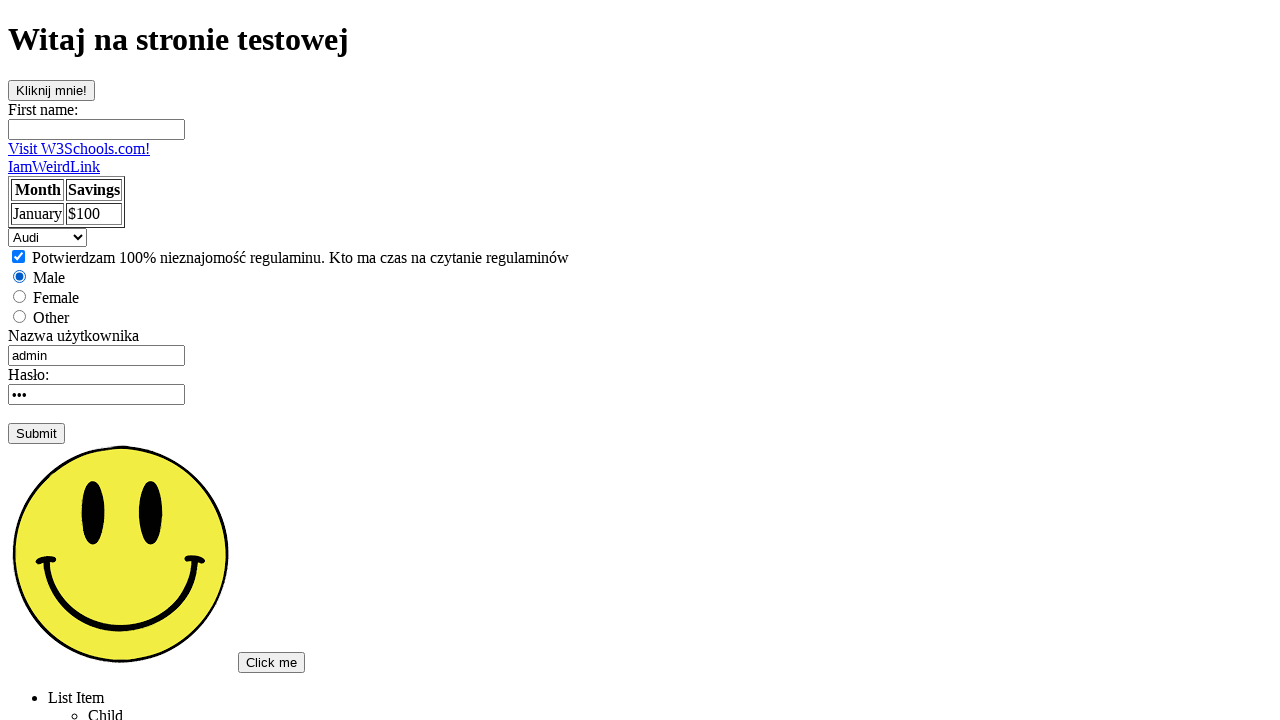

Selected 'Saab' from the dropdown on select
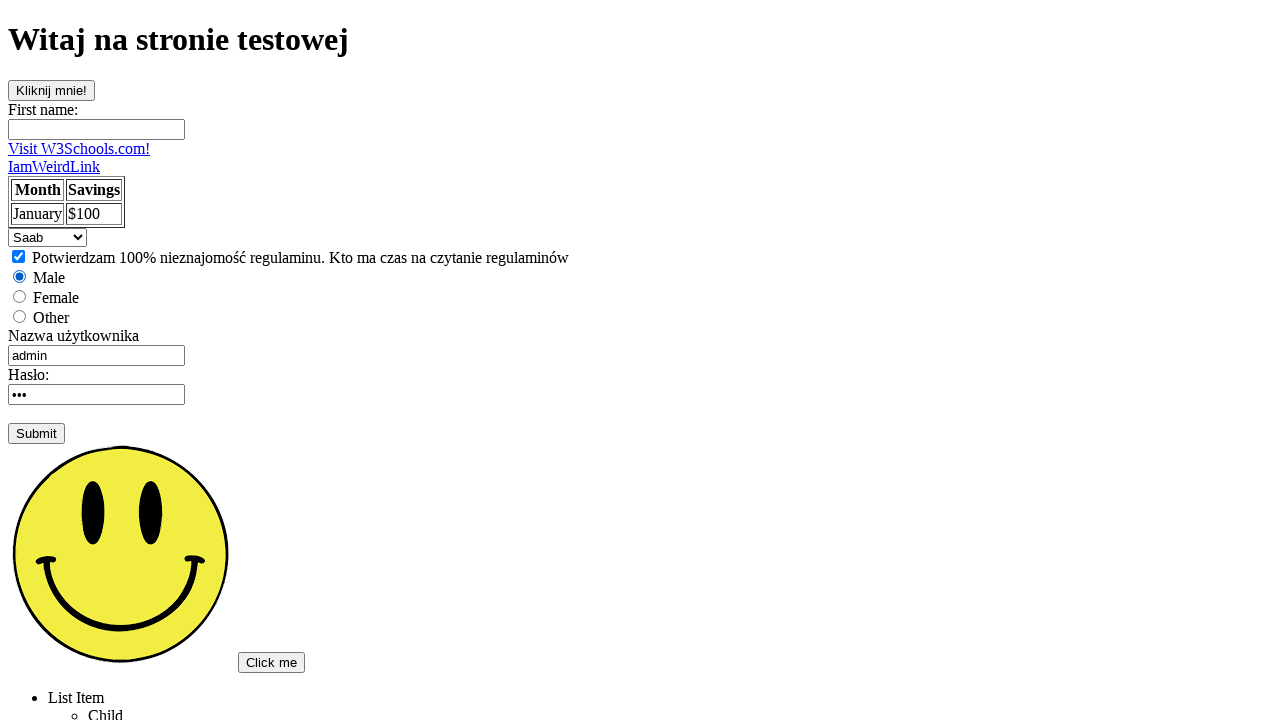

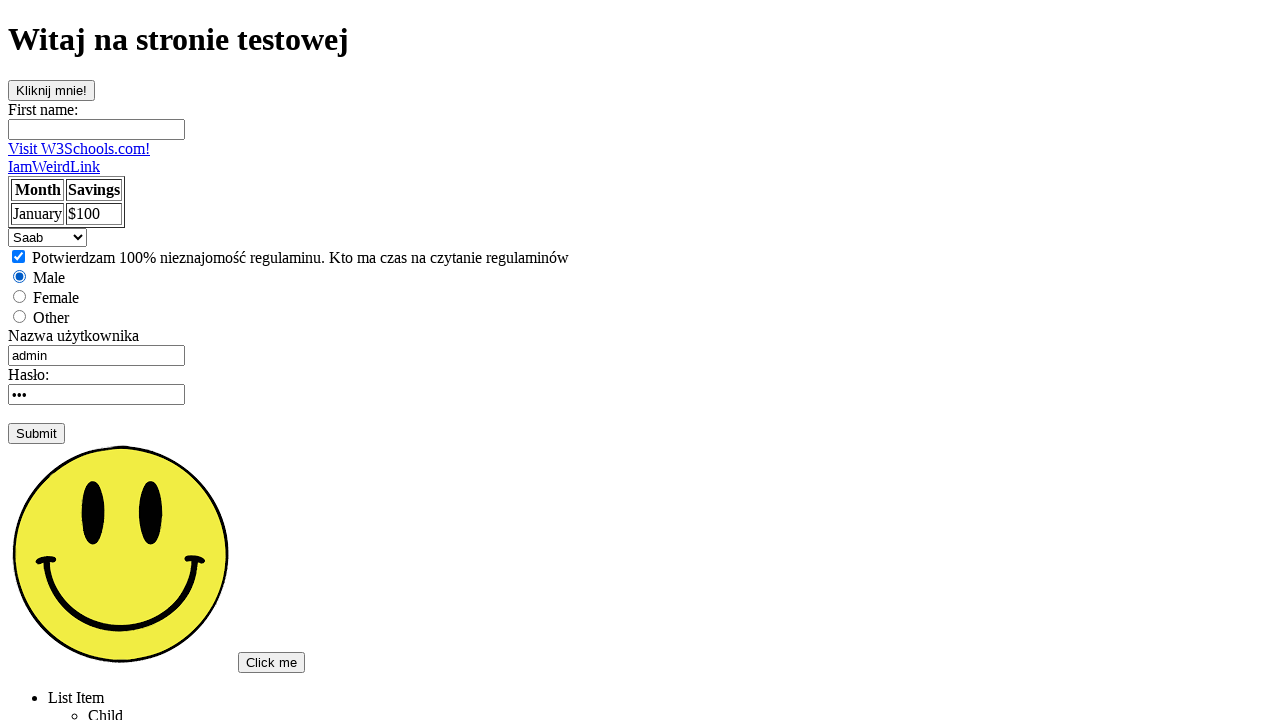